Tests basic input interactions on Selenium's demo inputs page by clicking a color input field and entering an email address in the email input field.

Starting URL: https://www.selenium.dev/selenium/web/inputs.html

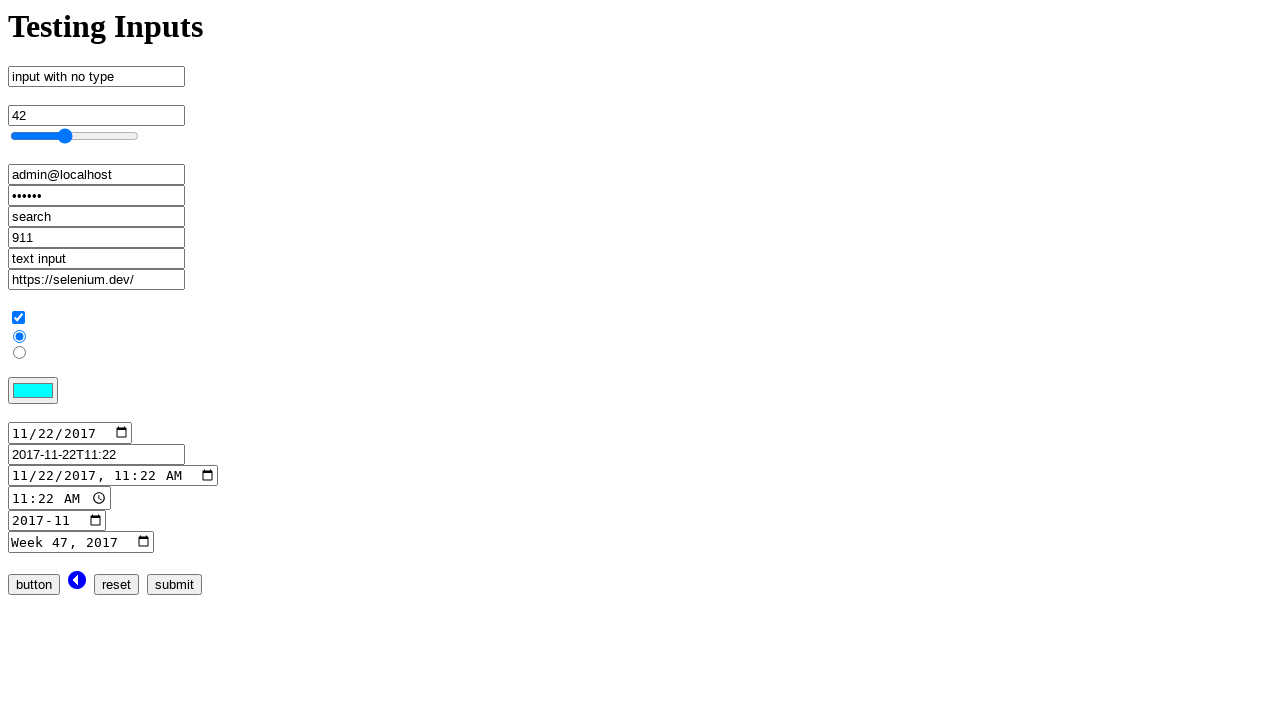

Clicked on the color input field at (33, 391) on input[name='color_input']
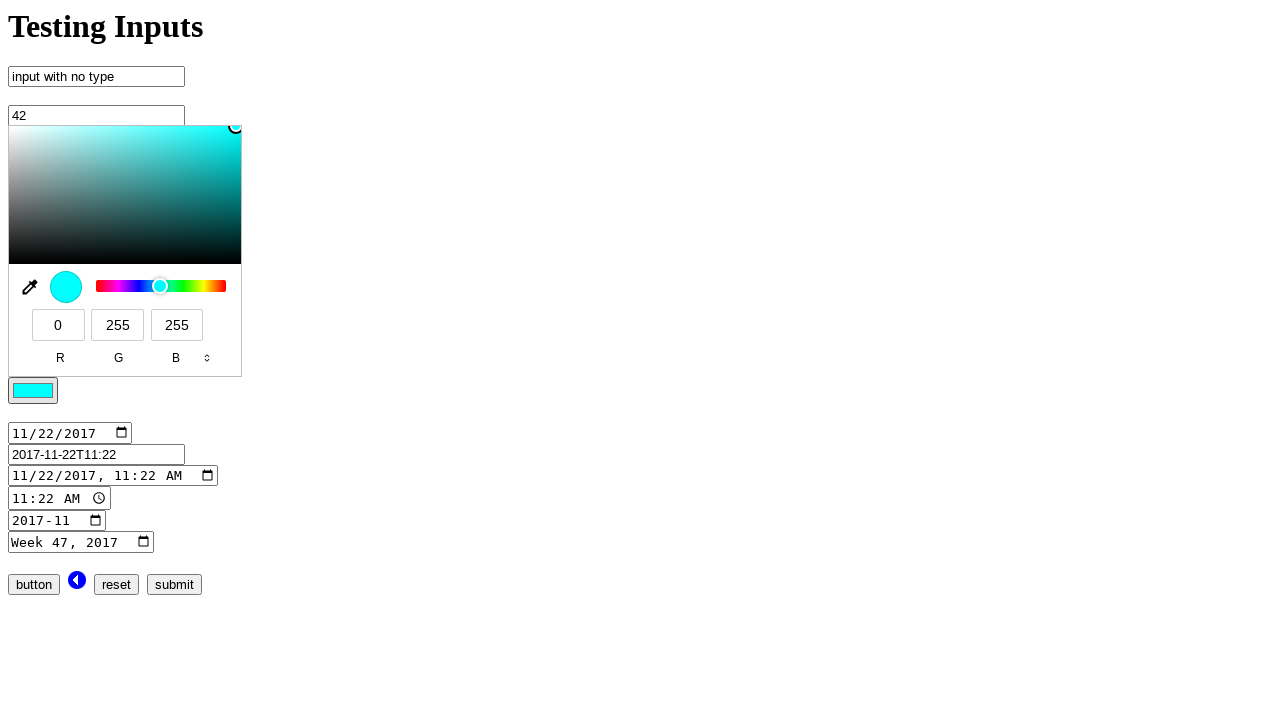

Cleared the email input field on input[name='email_input']
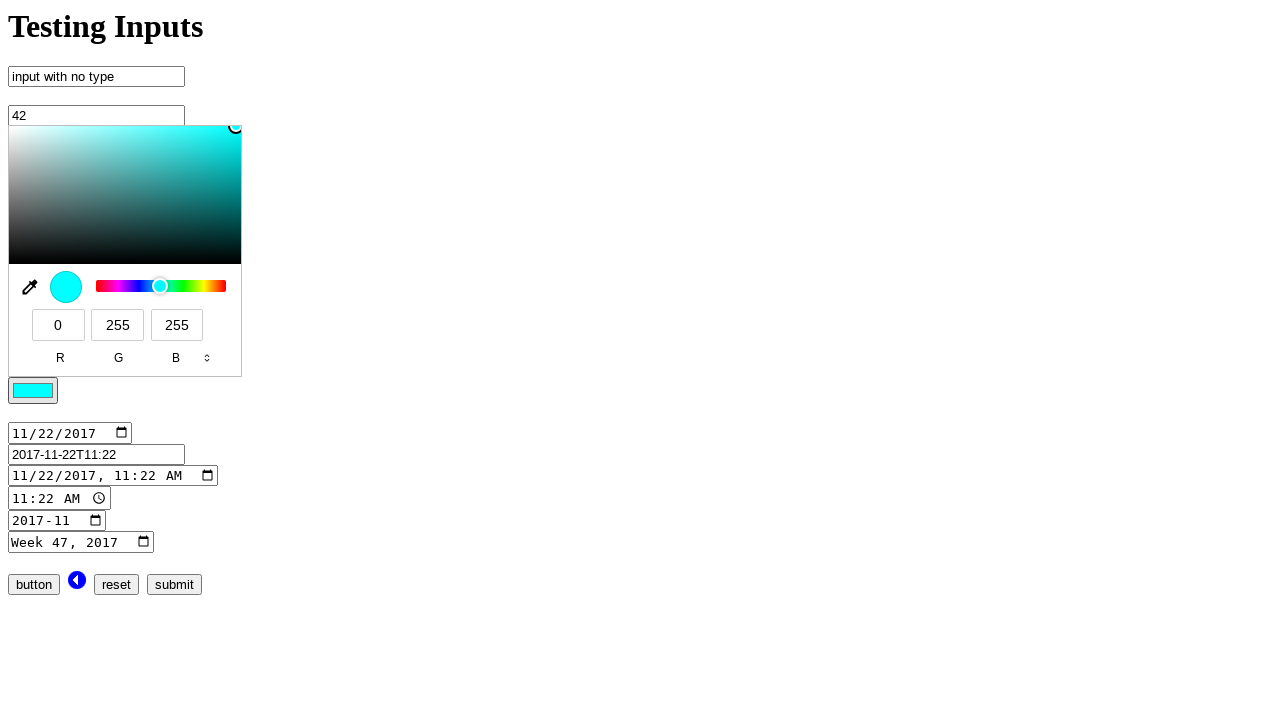

Entered email address 'admin@localhost.dev' in the email input field on input[name='email_input']
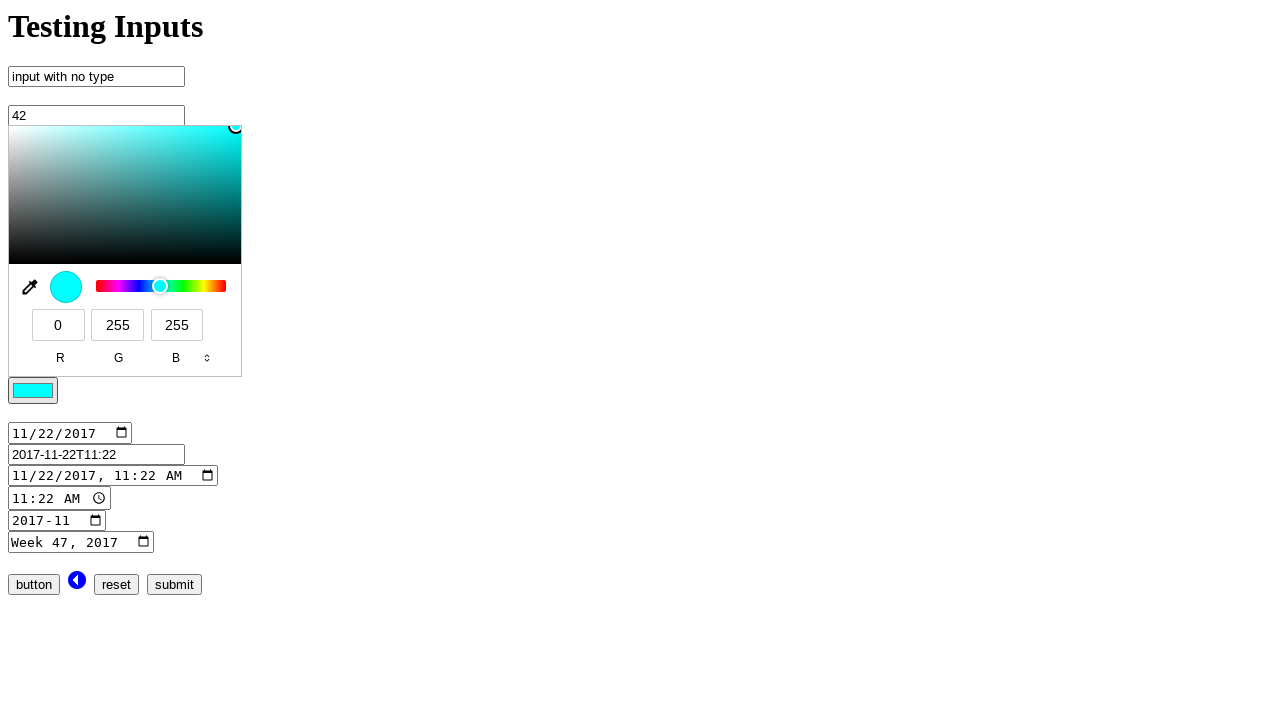

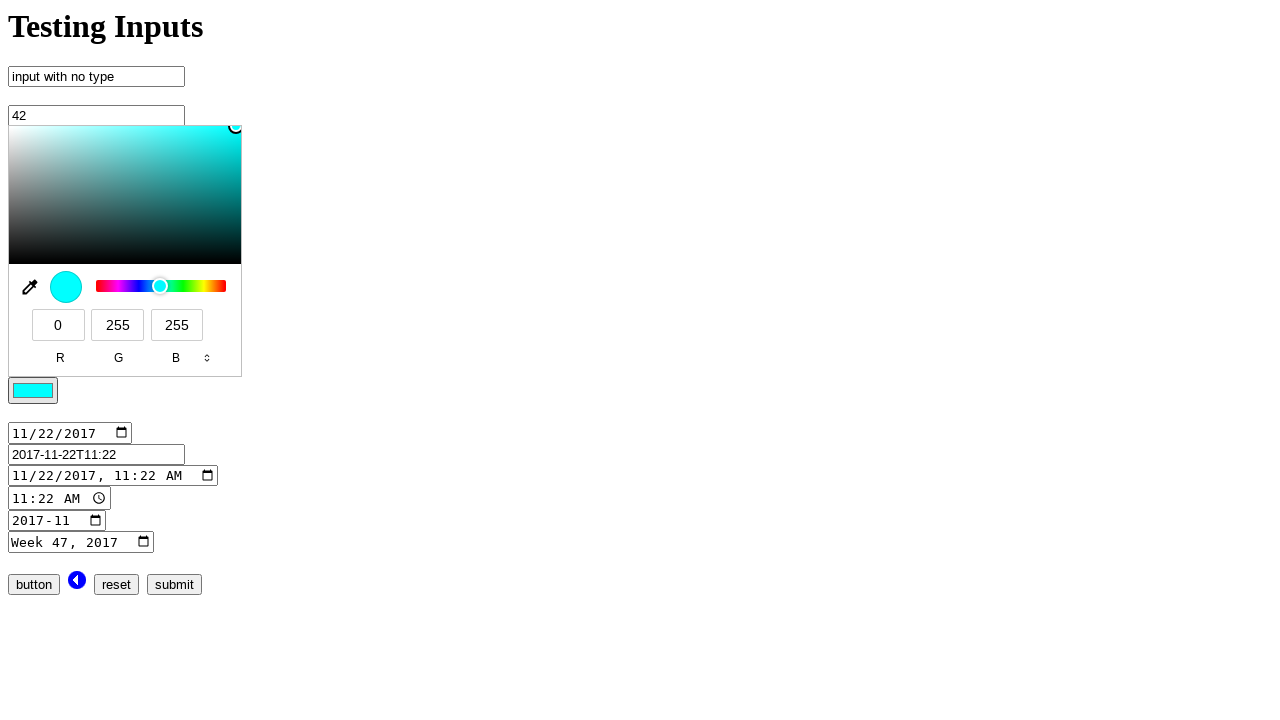